Tests dynamic control interactions by toggling a checkbox's visibility, waiting for it to disappear and reappear, then clicking the checkbox to select it.

Starting URL: https://www.training-support.net/webelements/dynamic-controls

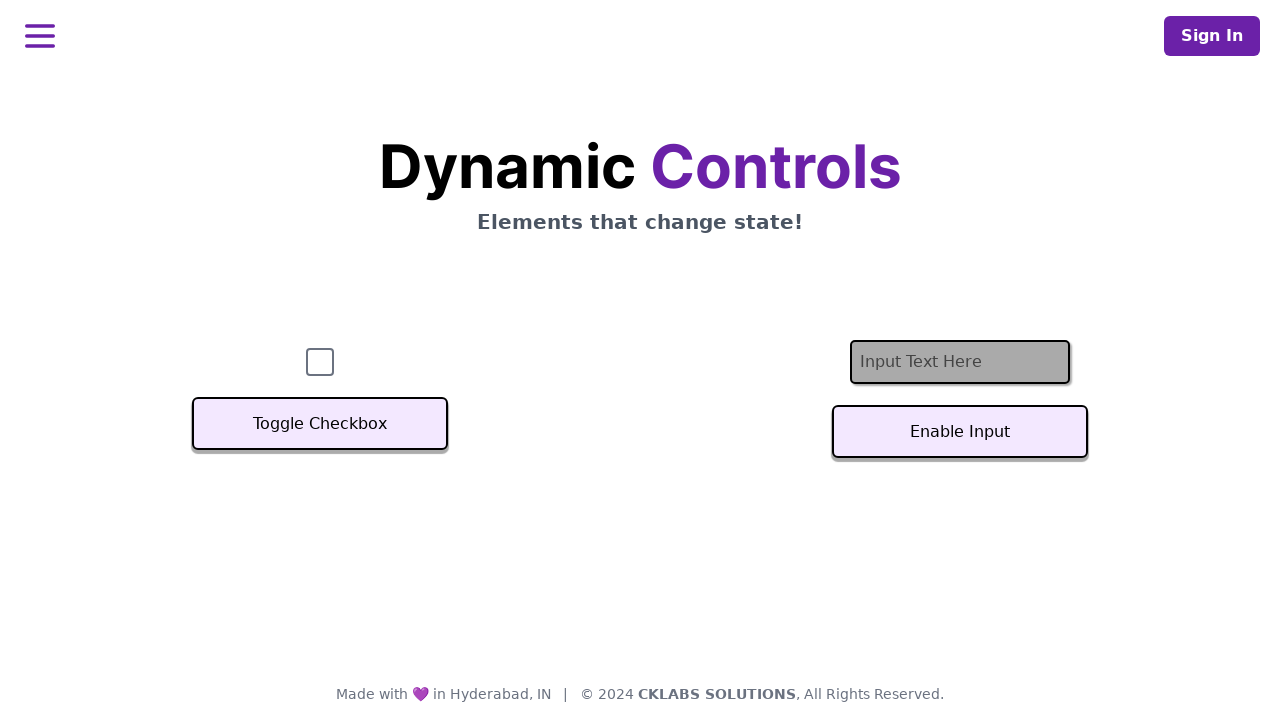

Verified checkbox is initially visible
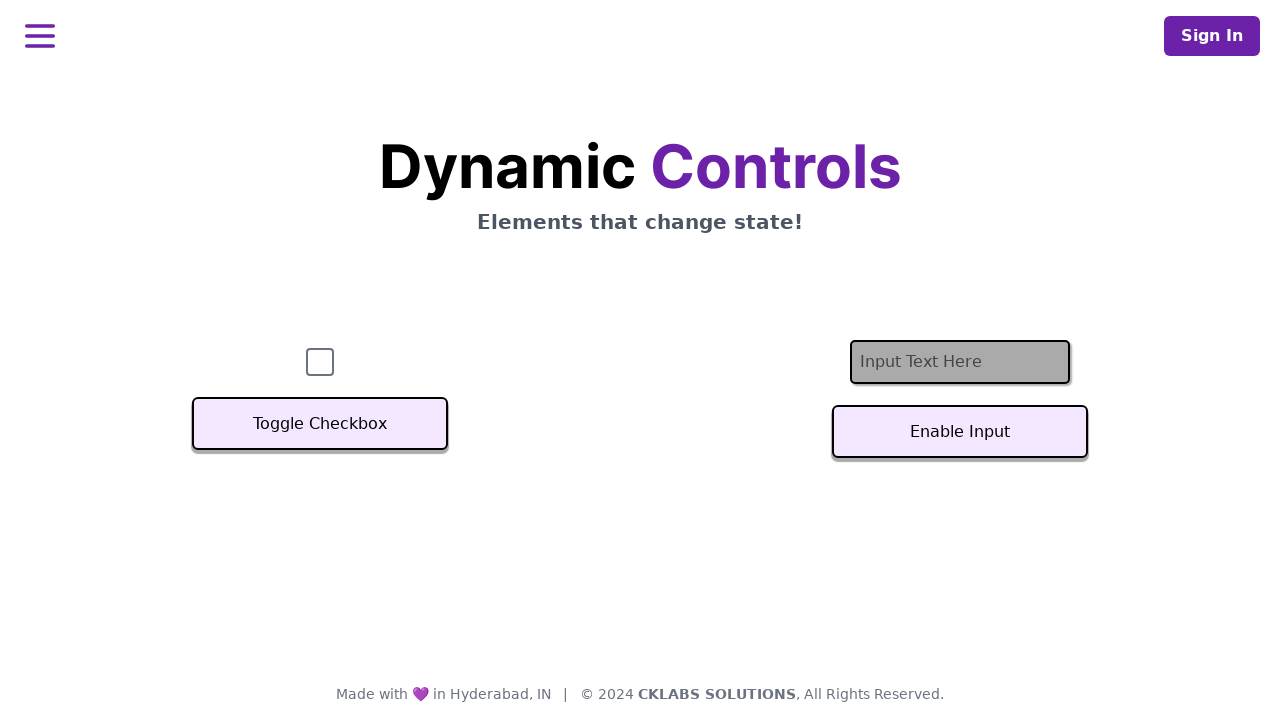

Clicked toggle button to hide the checkbox at (320, 424) on xpath=//button[text()='Toggle Checkbox']
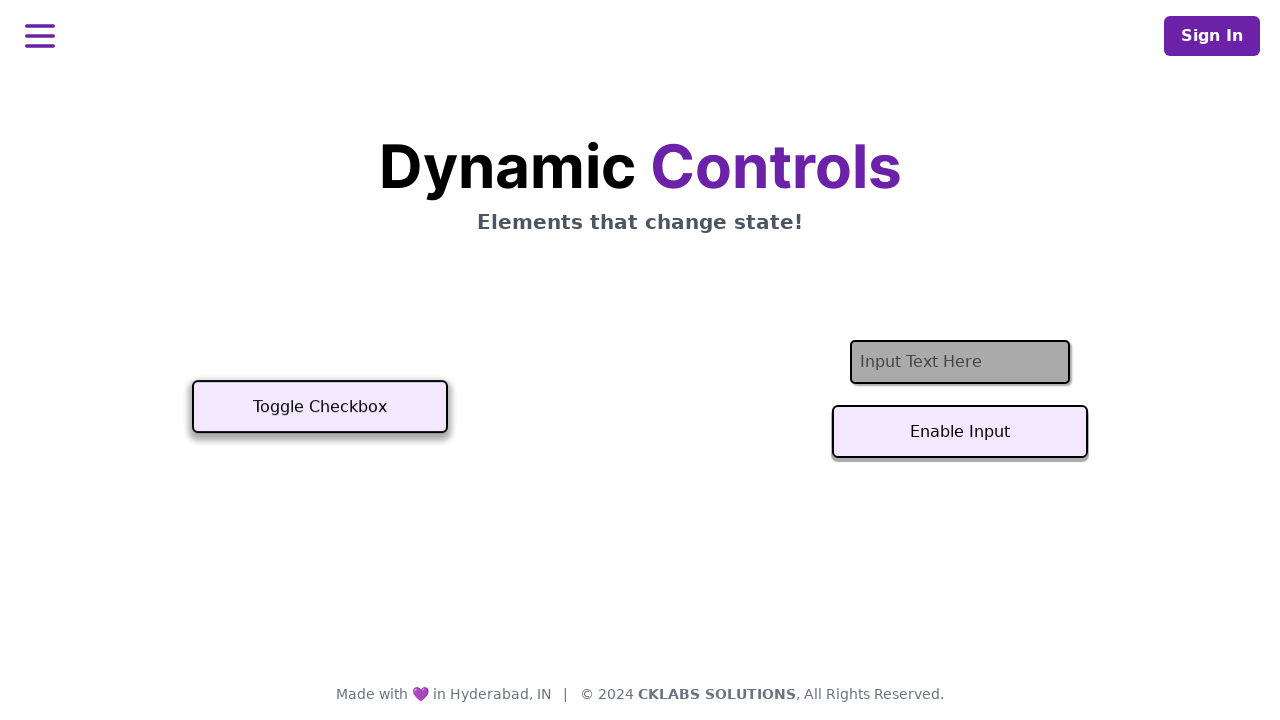

Checkbox successfully disappeared
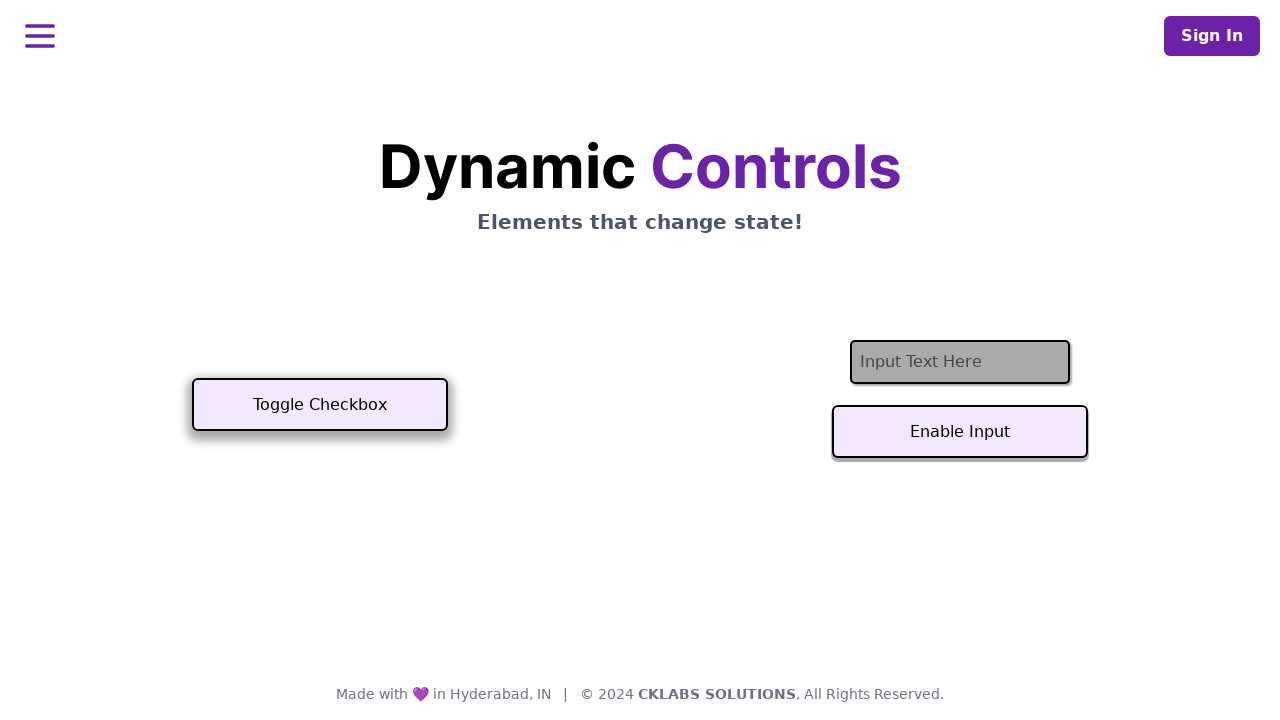

Clicked toggle button to show the checkbox at (320, 405) on xpath=//button[text()='Toggle Checkbox']
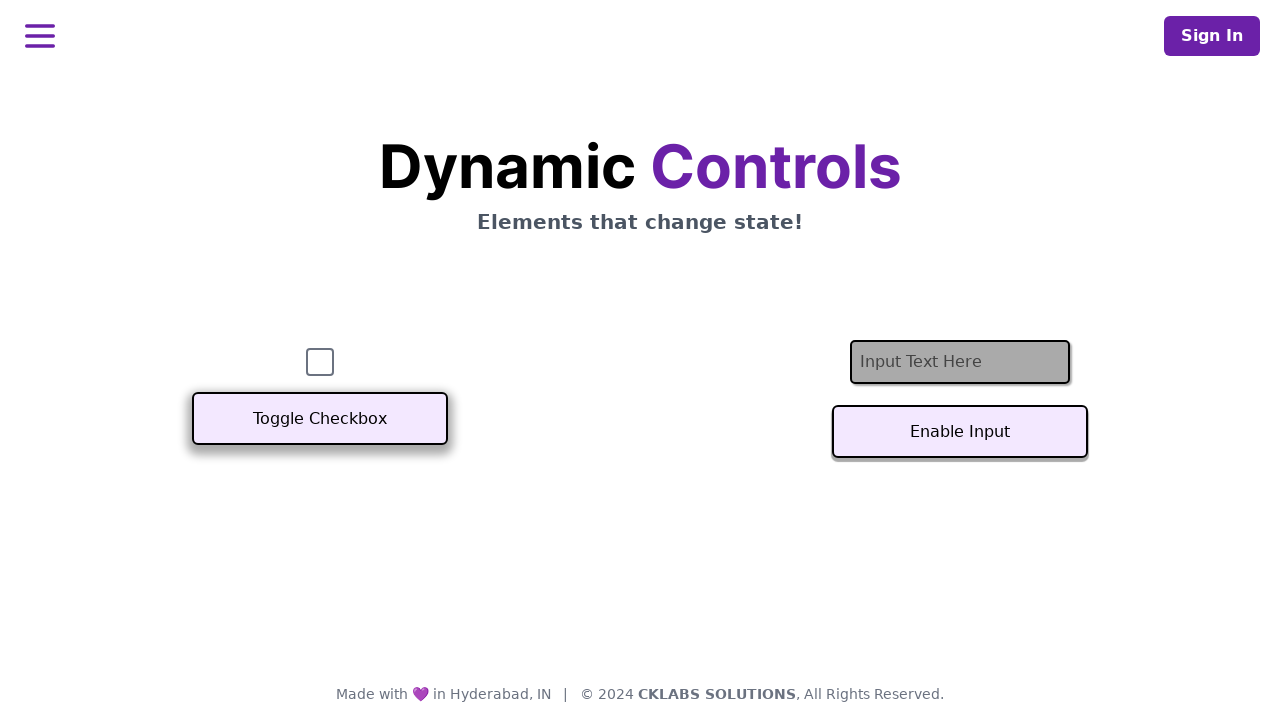

Checkbox is now visible again
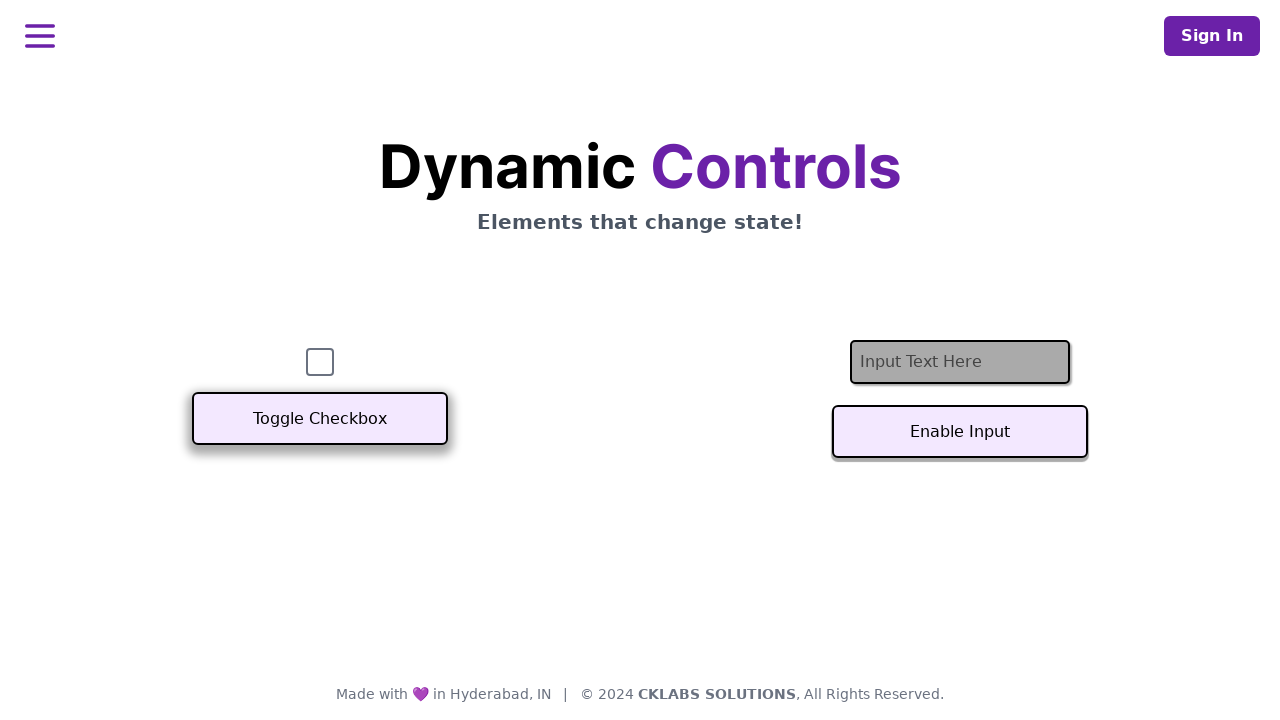

Clicked checkbox to select it at (320, 362) on #checkbox
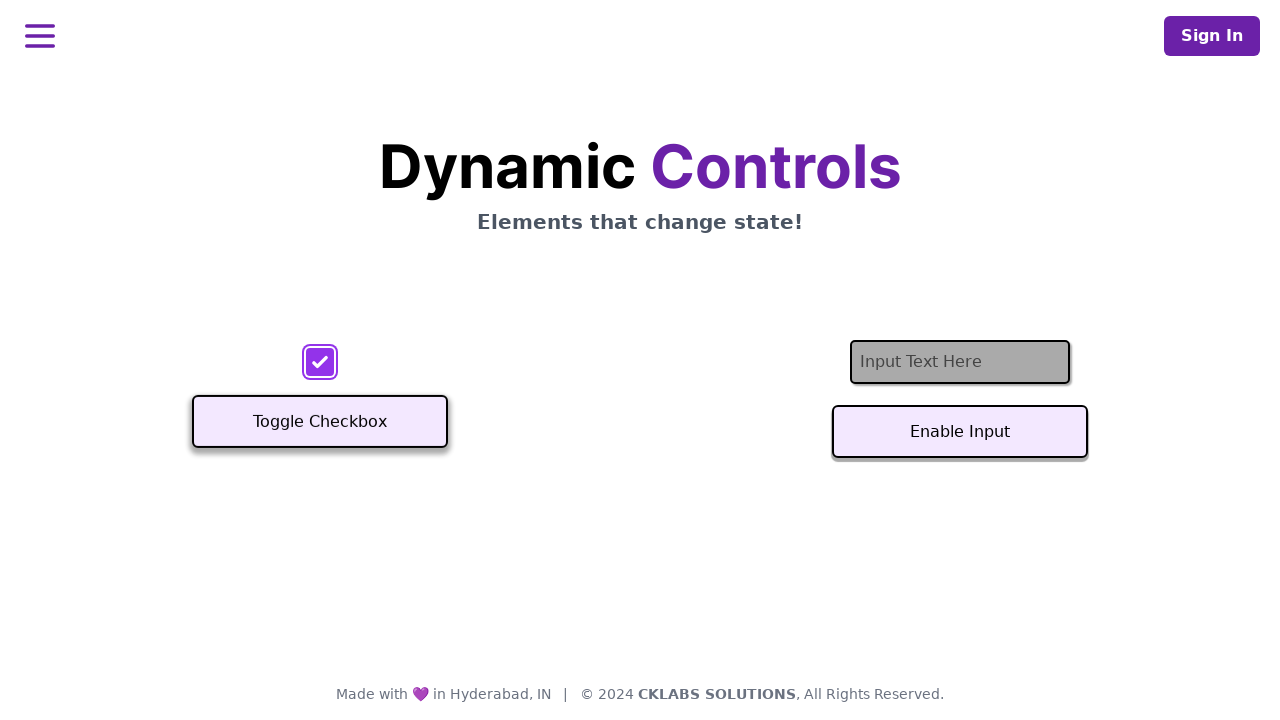

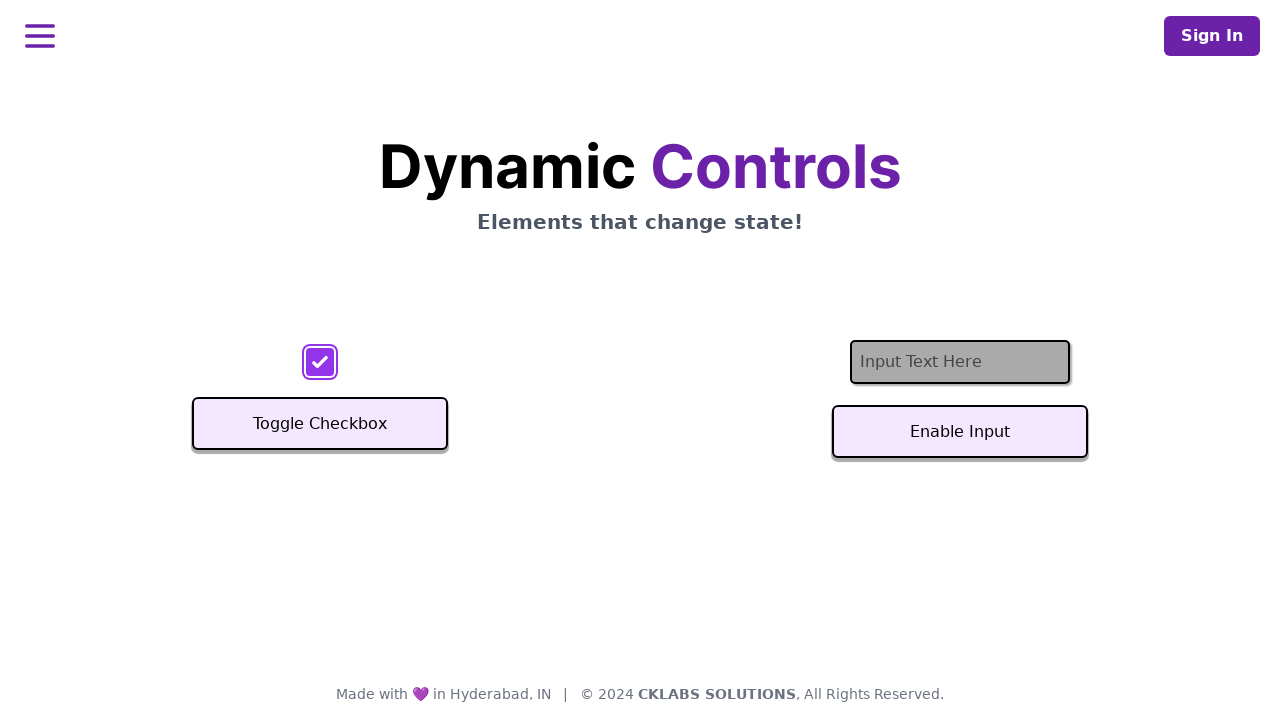